Tests that other controls are hidden when editing a todo item

Starting URL: https://demo.playwright.dev/todomvc

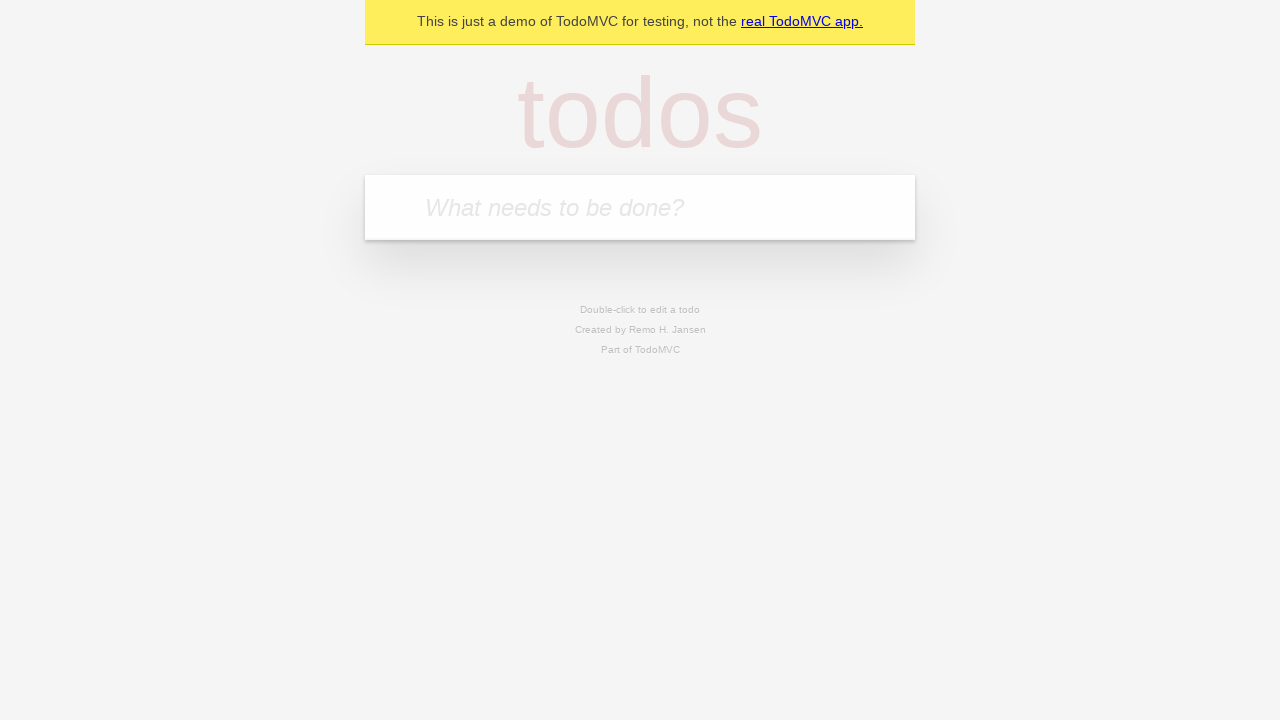

Filled new todo input with 'buy some cheese' on internal:attr=[placeholder="What needs to be done?"i]
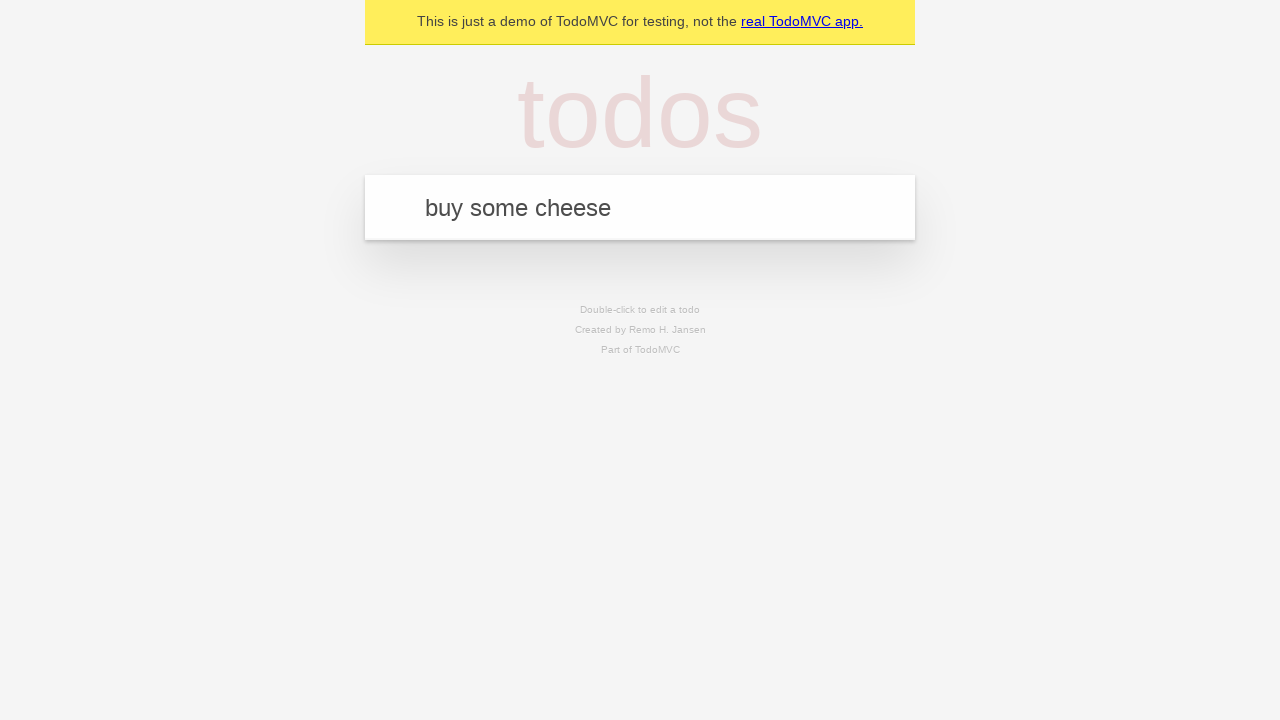

Pressed Enter to create todo 'buy some cheese' on internal:attr=[placeholder="What needs to be done?"i]
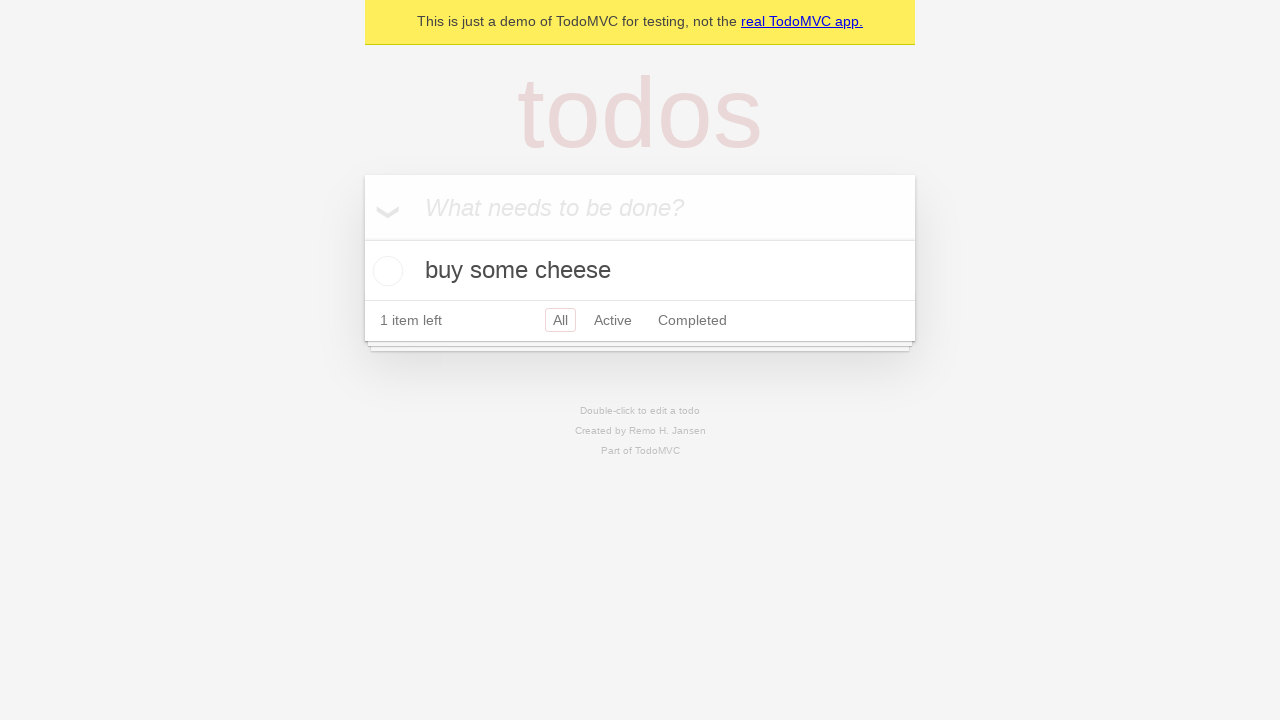

Filled new todo input with 'feed the cat' on internal:attr=[placeholder="What needs to be done?"i]
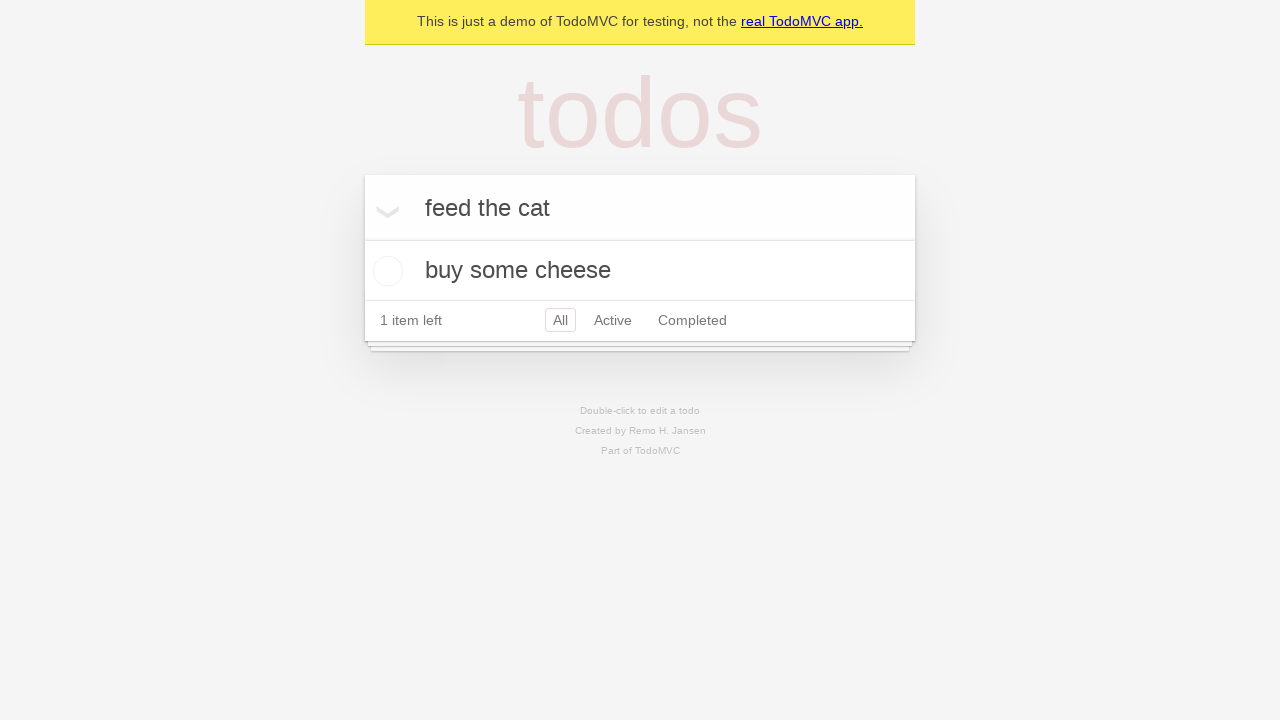

Pressed Enter to create todo 'feed the cat' on internal:attr=[placeholder="What needs to be done?"i]
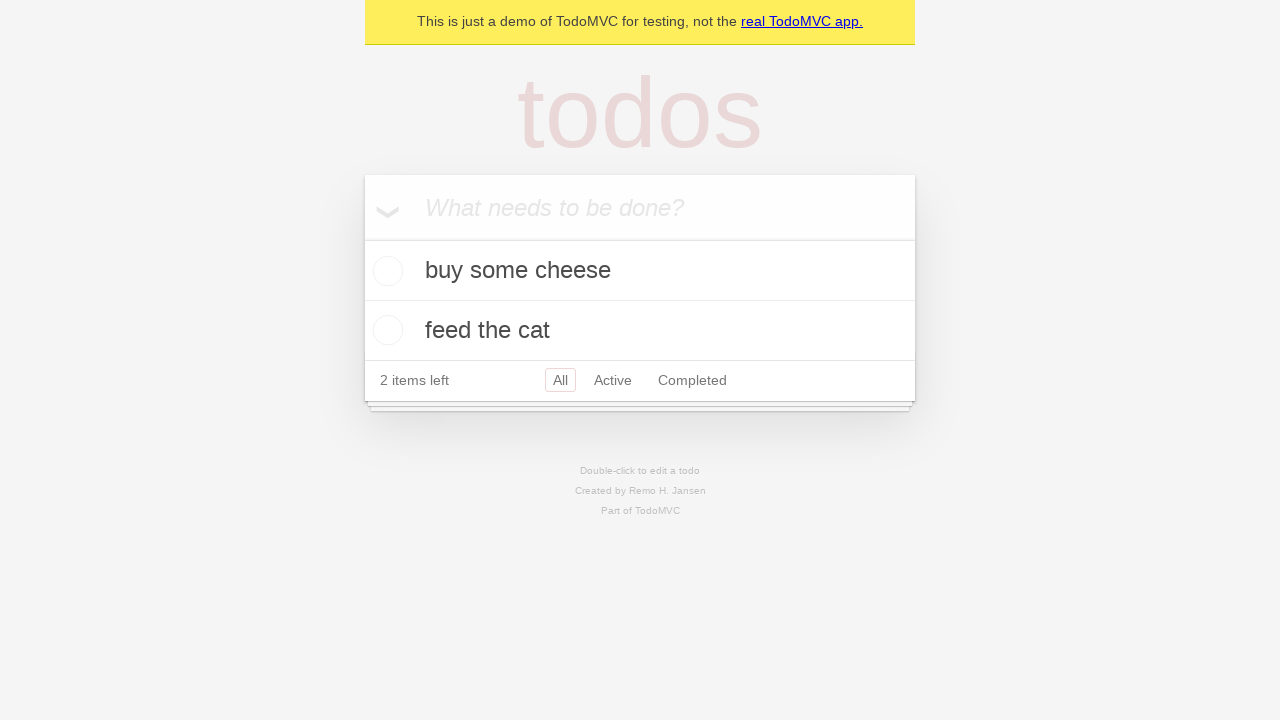

Filled new todo input with 'book a doctors appointment' on internal:attr=[placeholder="What needs to be done?"i]
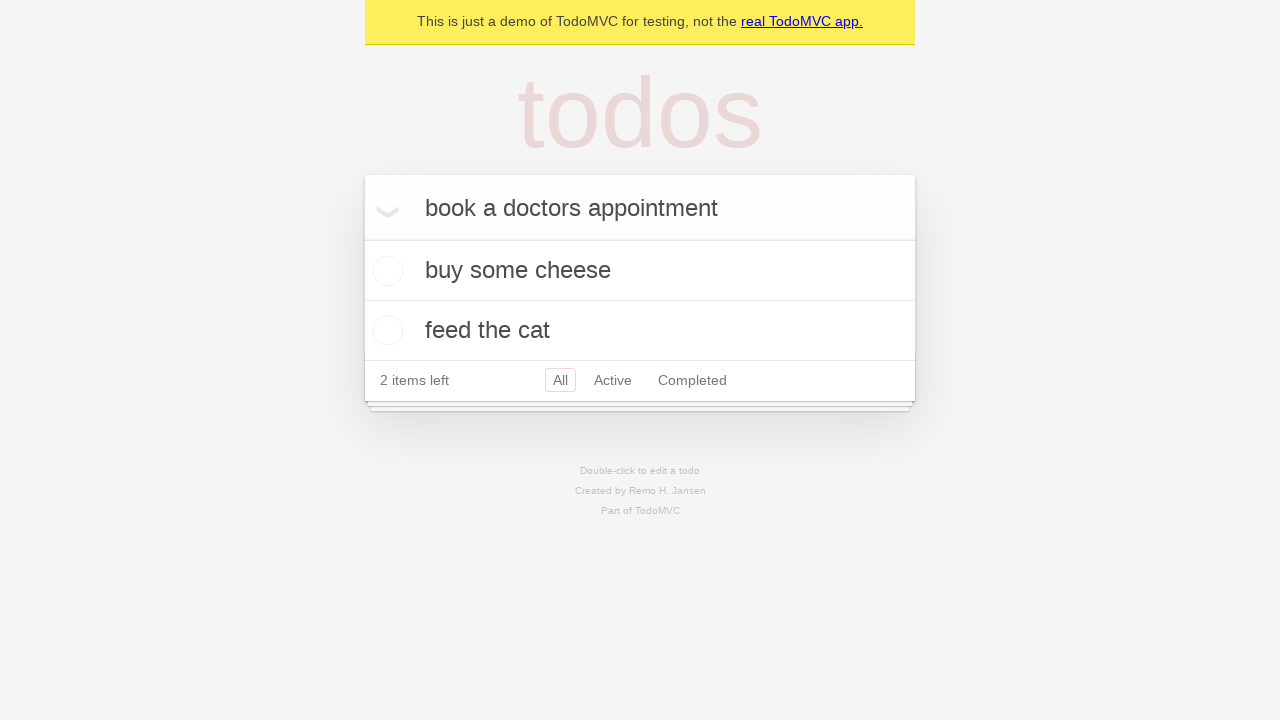

Pressed Enter to create todo 'book a doctors appointment' on internal:attr=[placeholder="What needs to be done?"i]
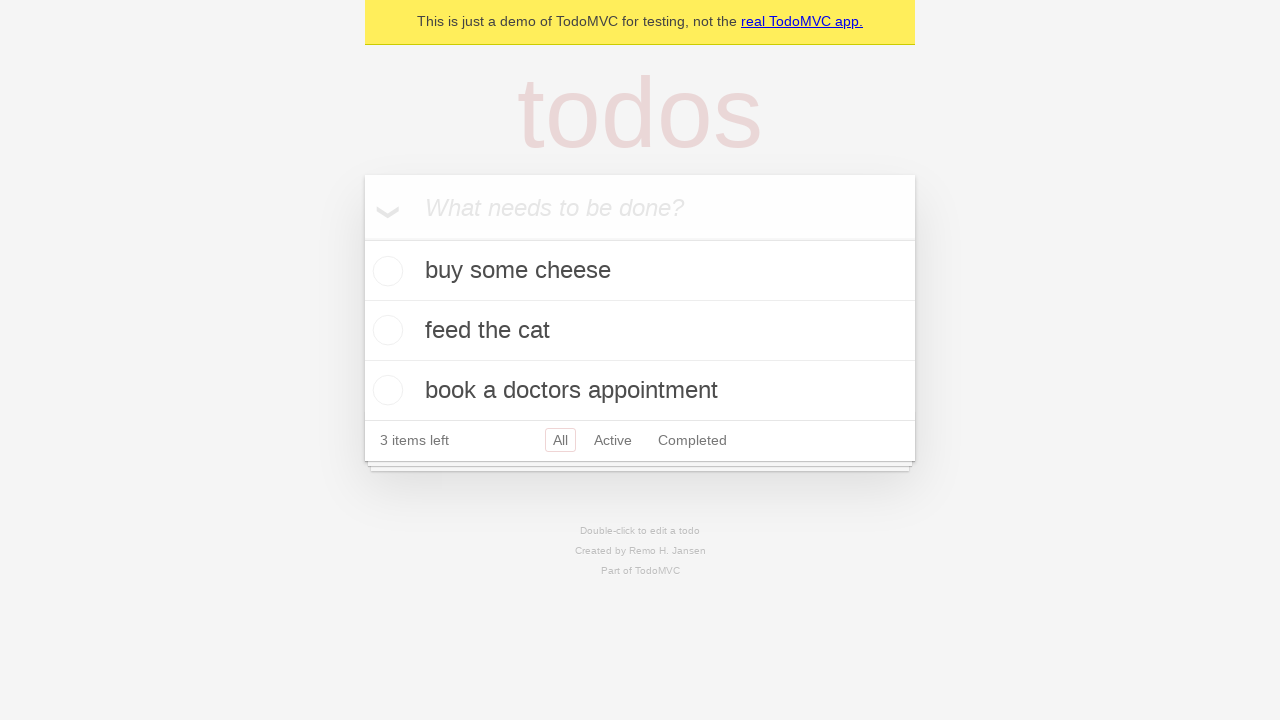

Waited for third todo item to be created
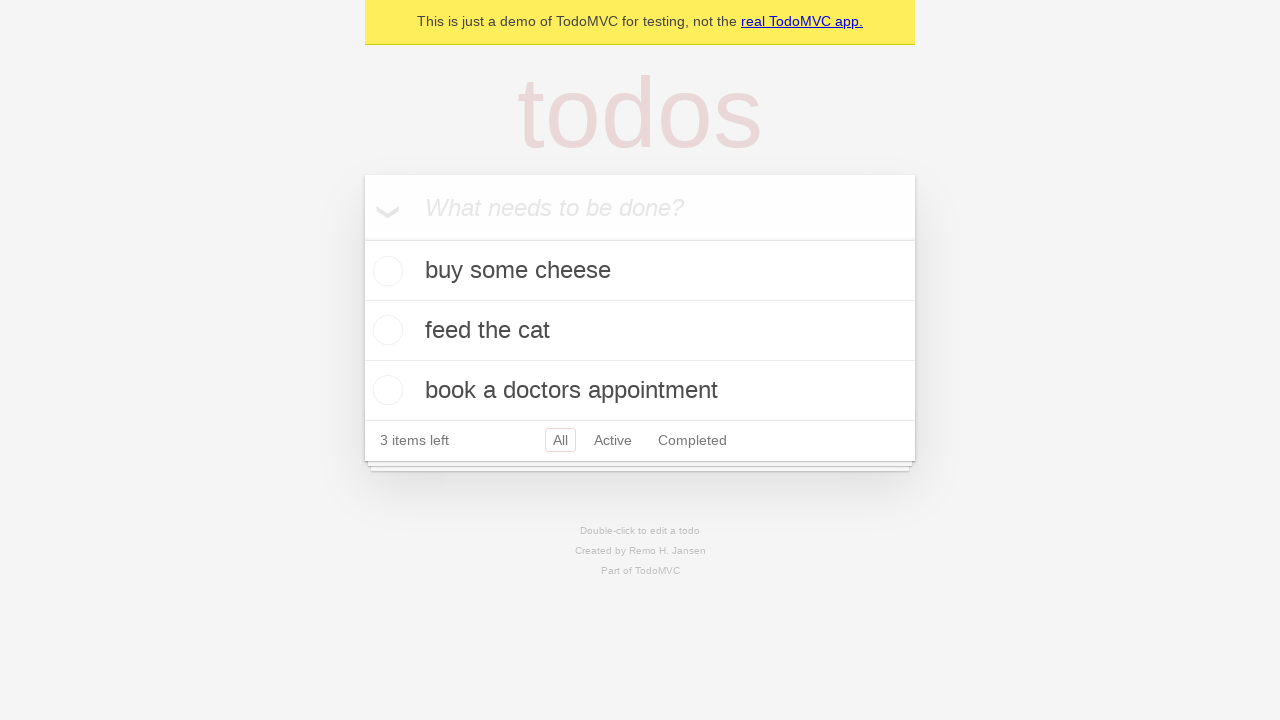

Double-clicked second todo item to enter edit mode at (640, 331) on [data-testid='todo-item'] >> nth=1
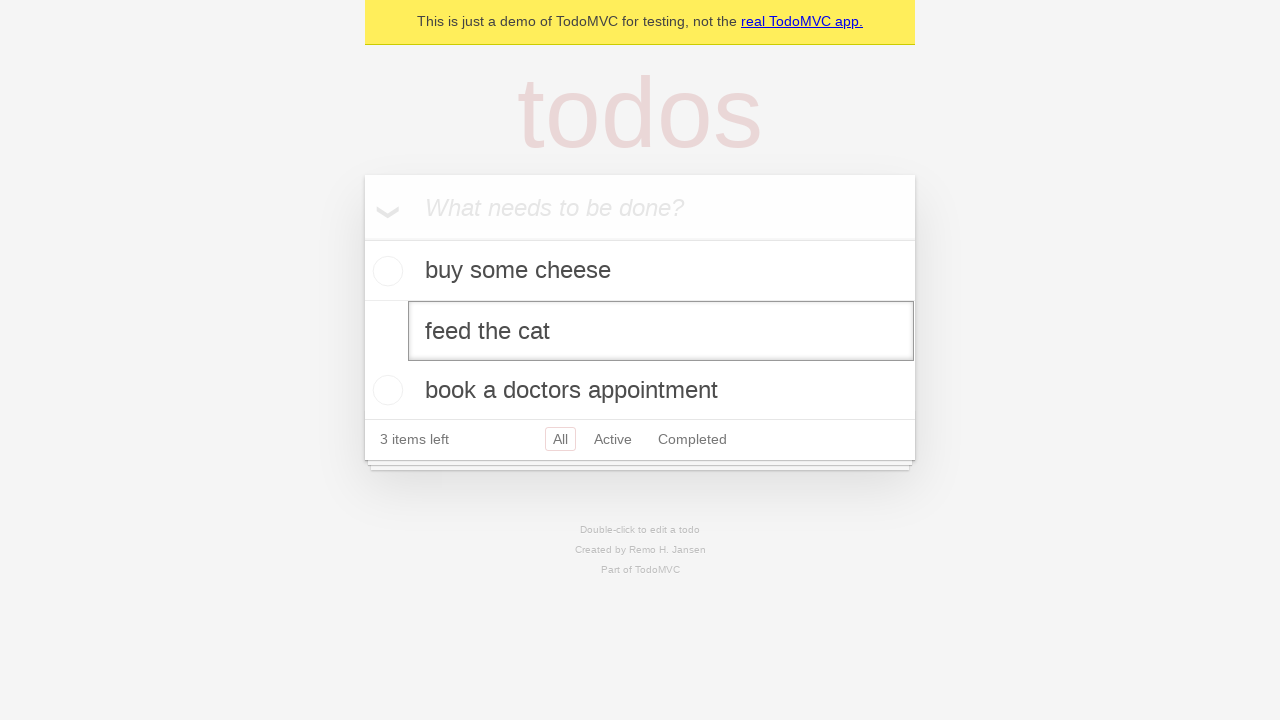

Edit textbox appeared, confirming edit mode is active
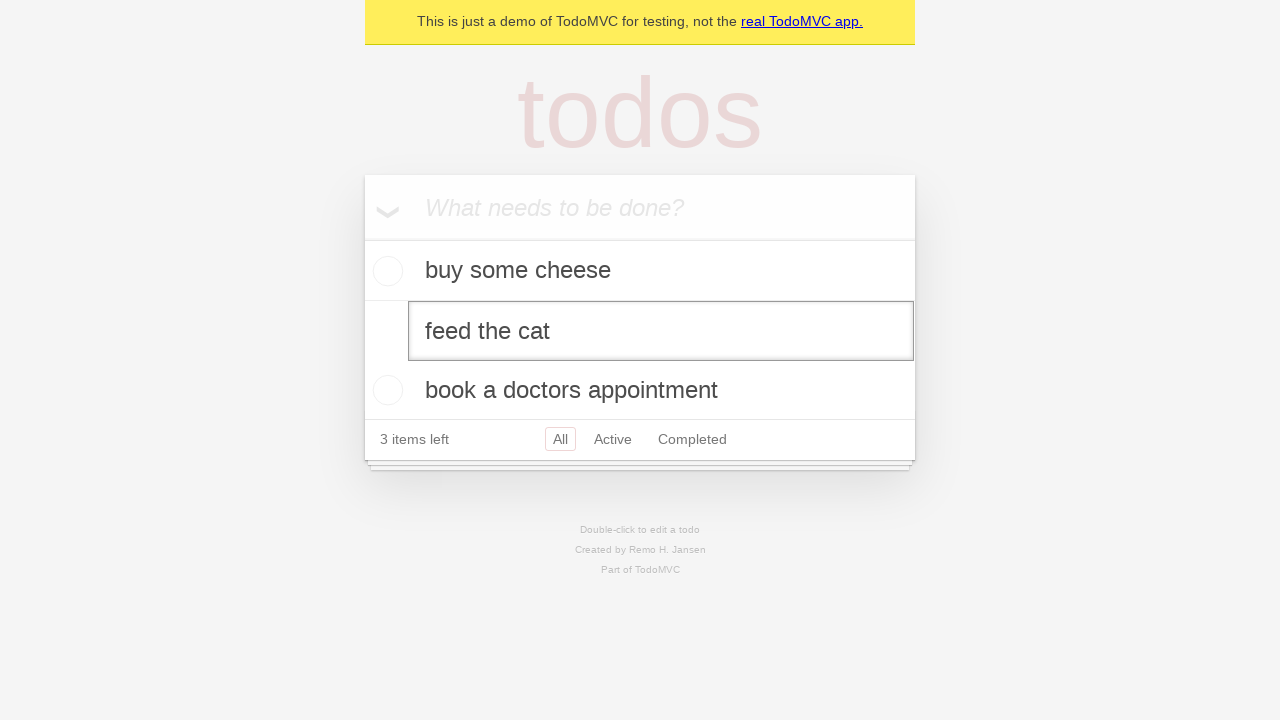

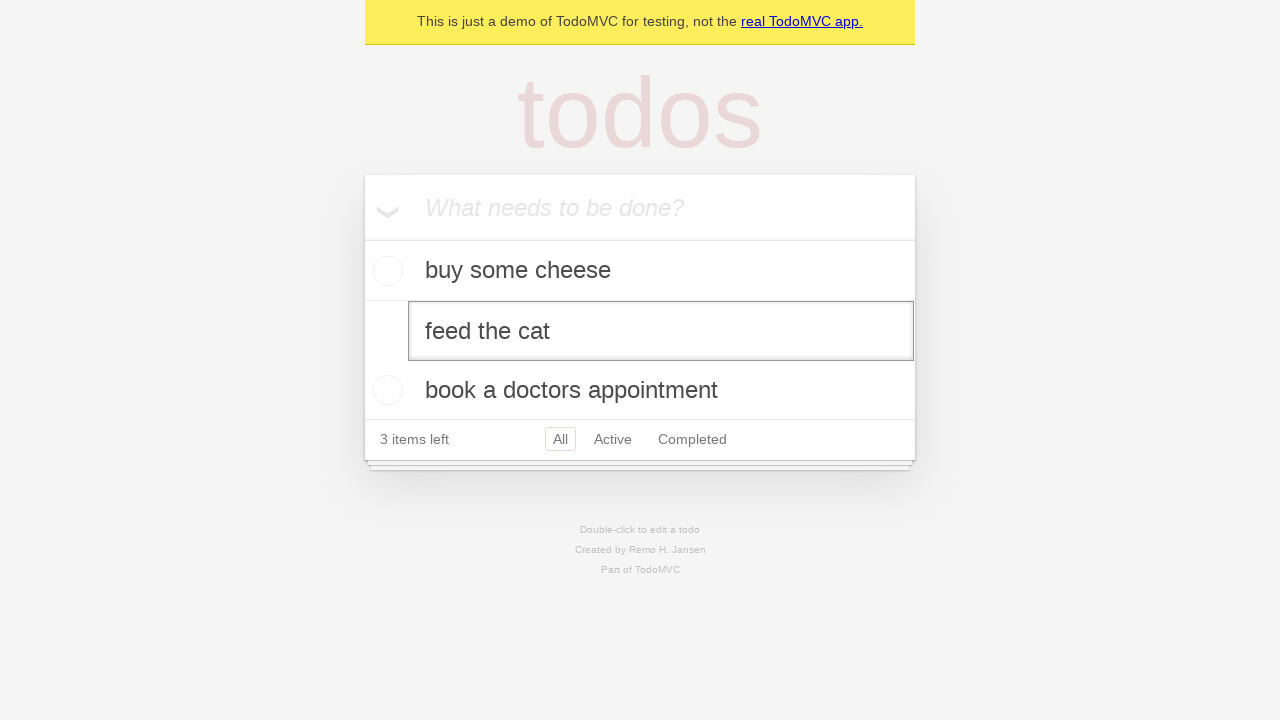